Tests clicking on a context menu link and then clicking on a hot spot area

Starting URL: https://the-internet.herokuapp.com/

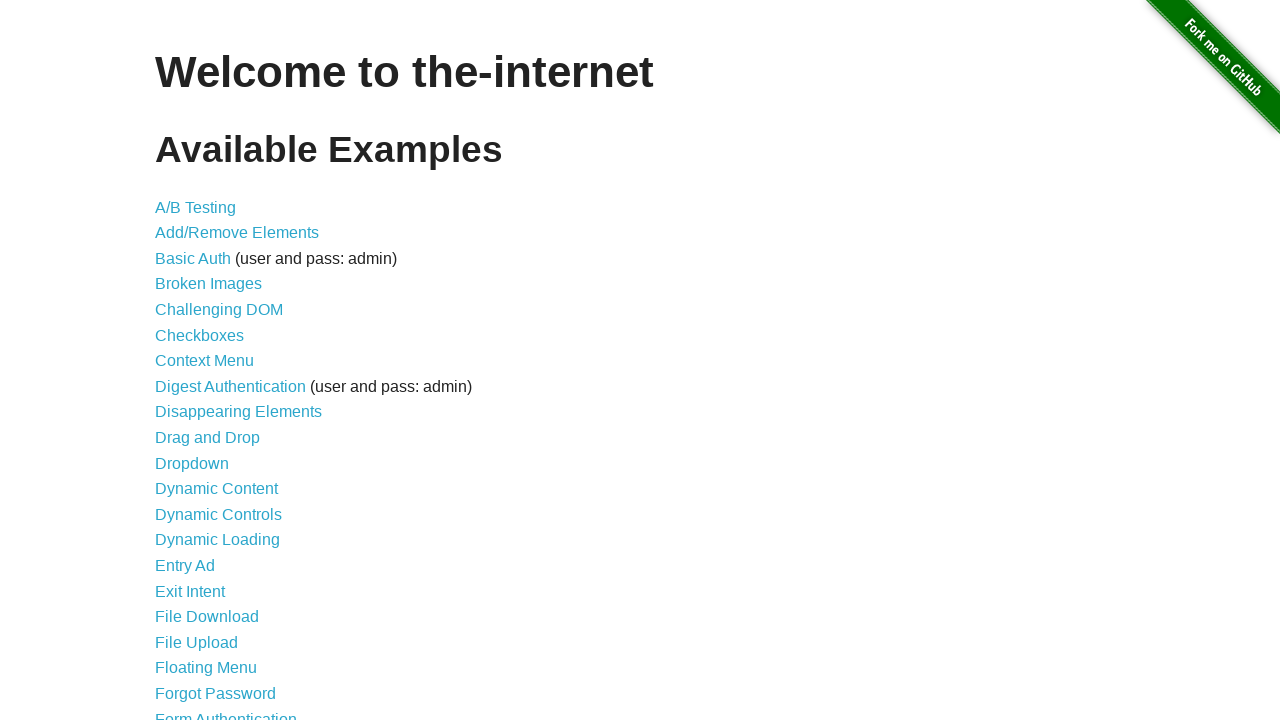

Clicked on Context Menu link at (204, 361) on xpath=//a[text()='Context Menu']
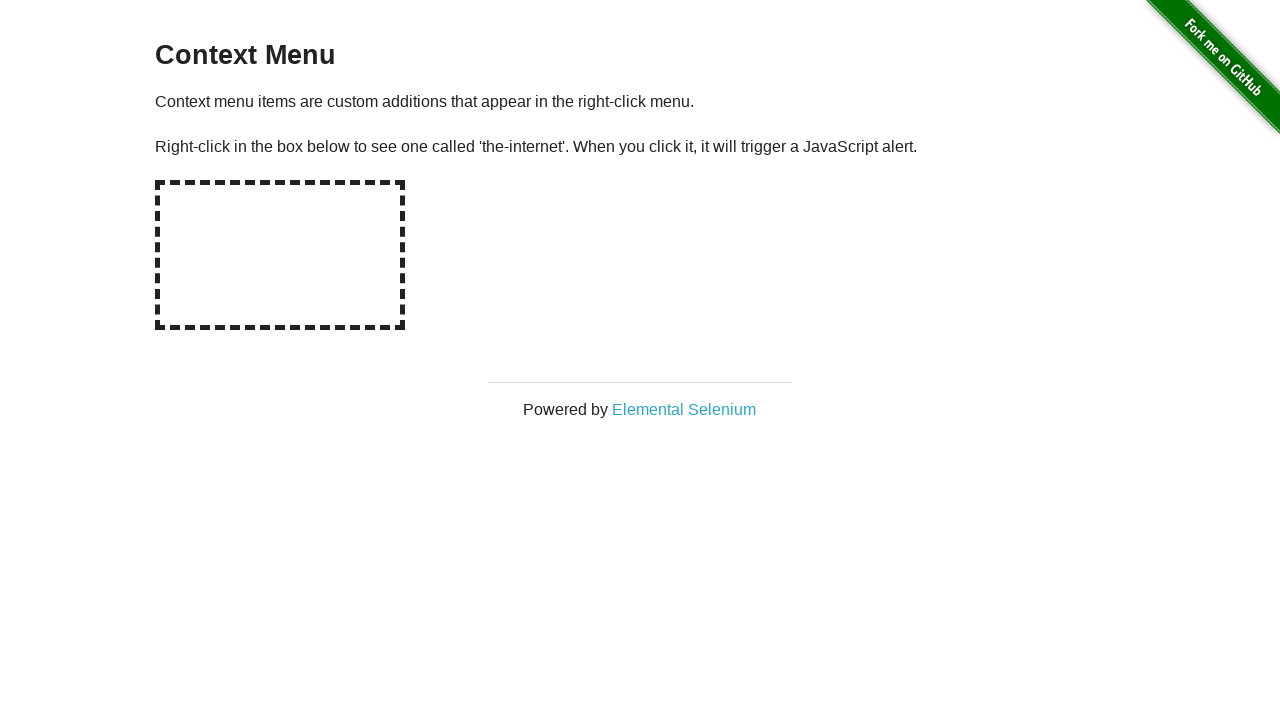

Clicked on the hot-spot area at (280, 255) on #hot-spot
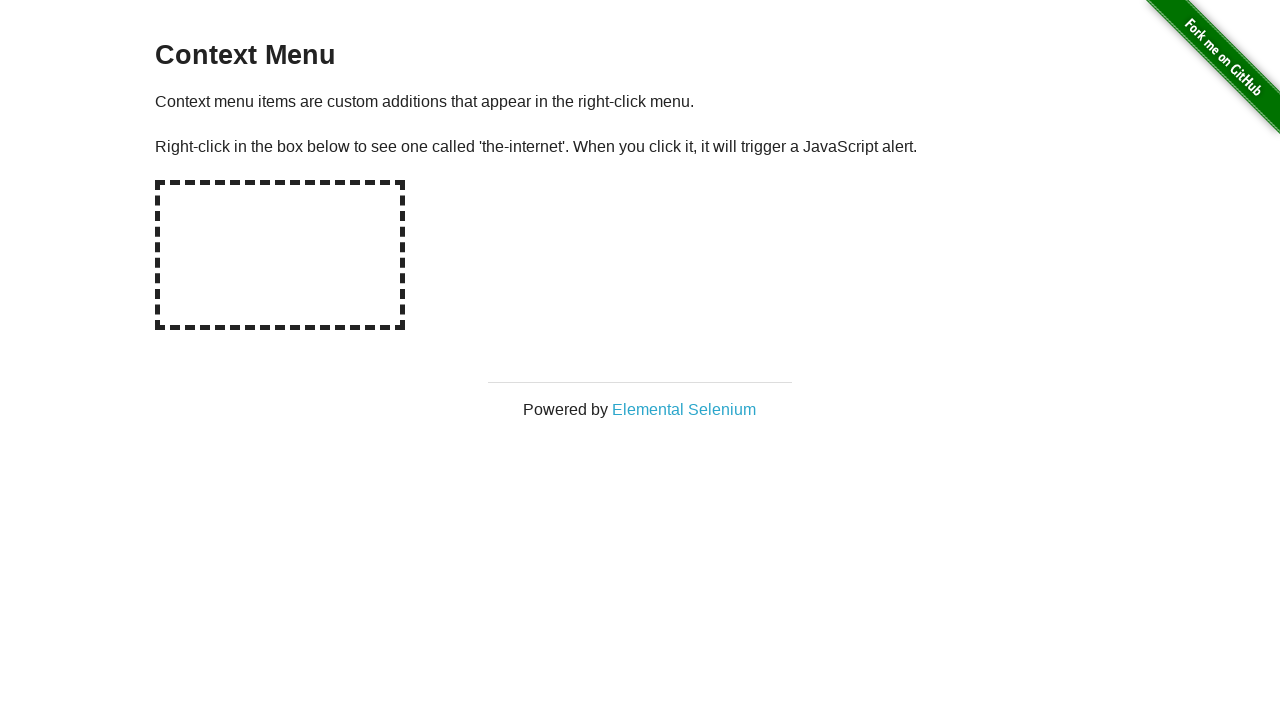

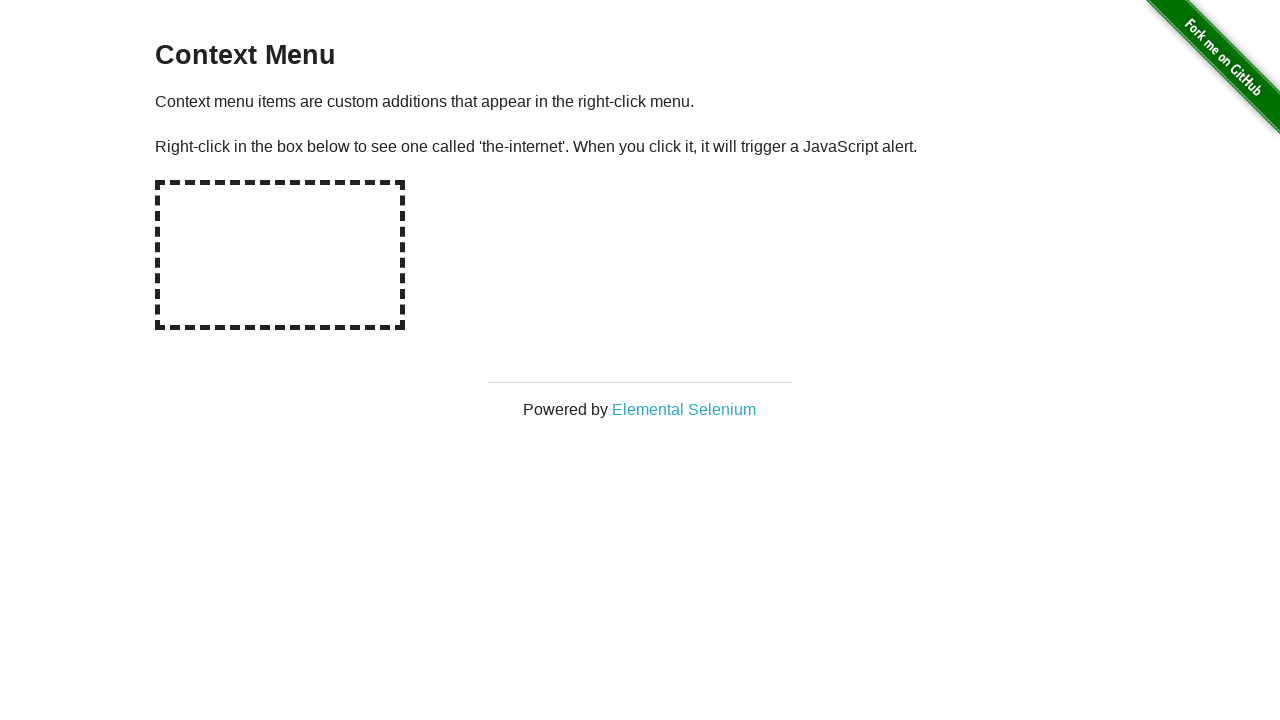